Tests the placeholder text in empty fields within the 'Debt' (Задолженность) payment section by selecting the debt option from a dropdown and verifying the placeholder values for account number, payment amount, and email fields.

Starting URL: https://www.mts.by

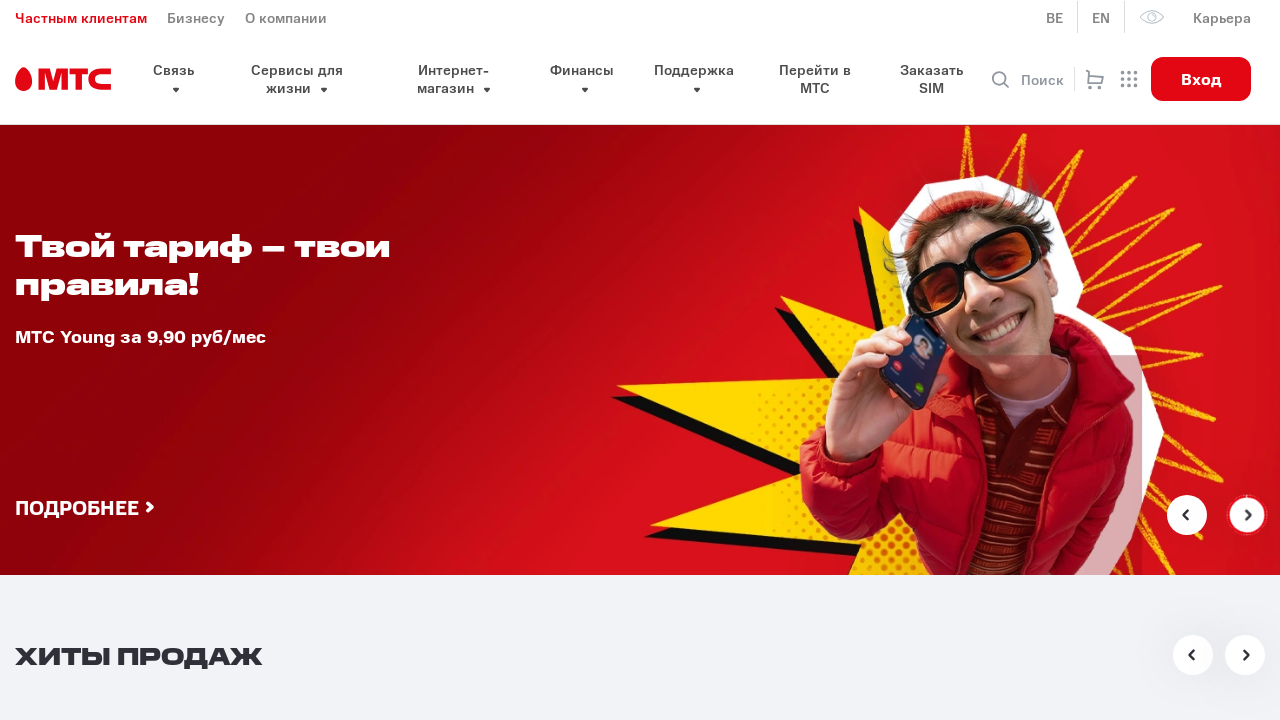

Clicked dropdown arrow to open payment type selector at (794, 361) on xpath=//span[@class='select__arrow']//*[name()='svg']
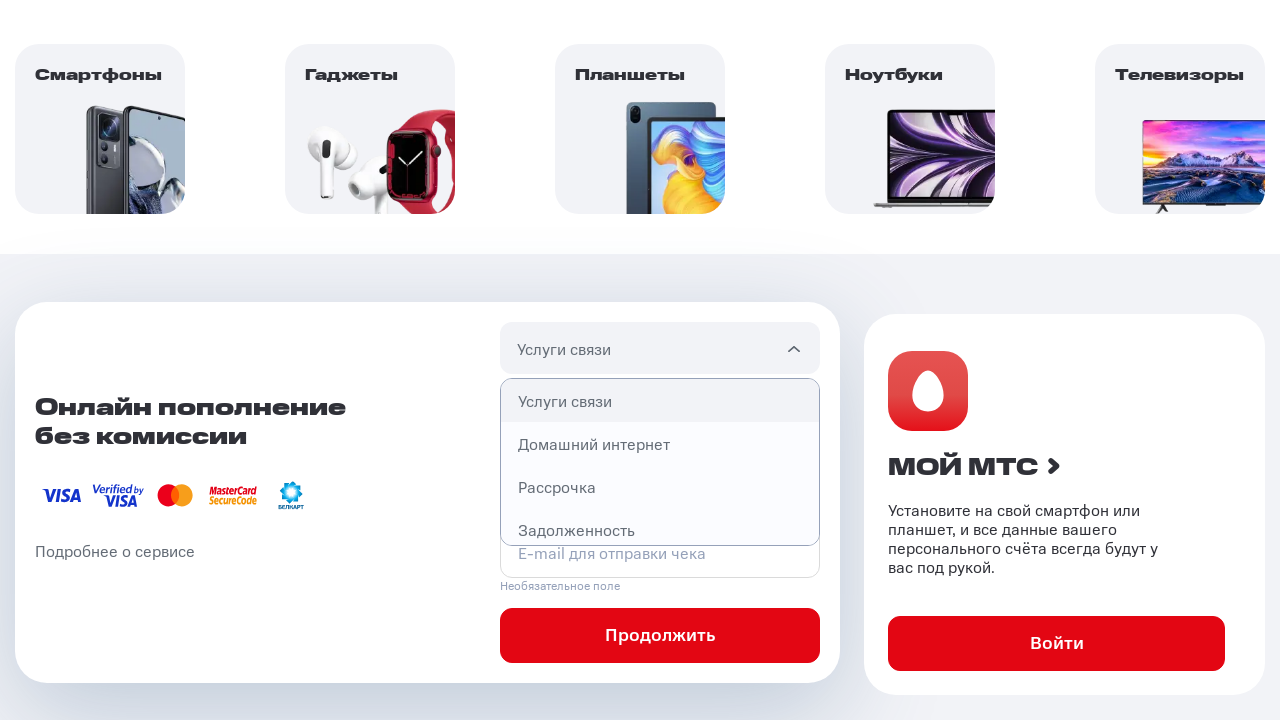

Selected 'Debt' (Задолженность) option from dropdown at (660, 530) on xpath=//p[contains(text(),'Задолженность')]
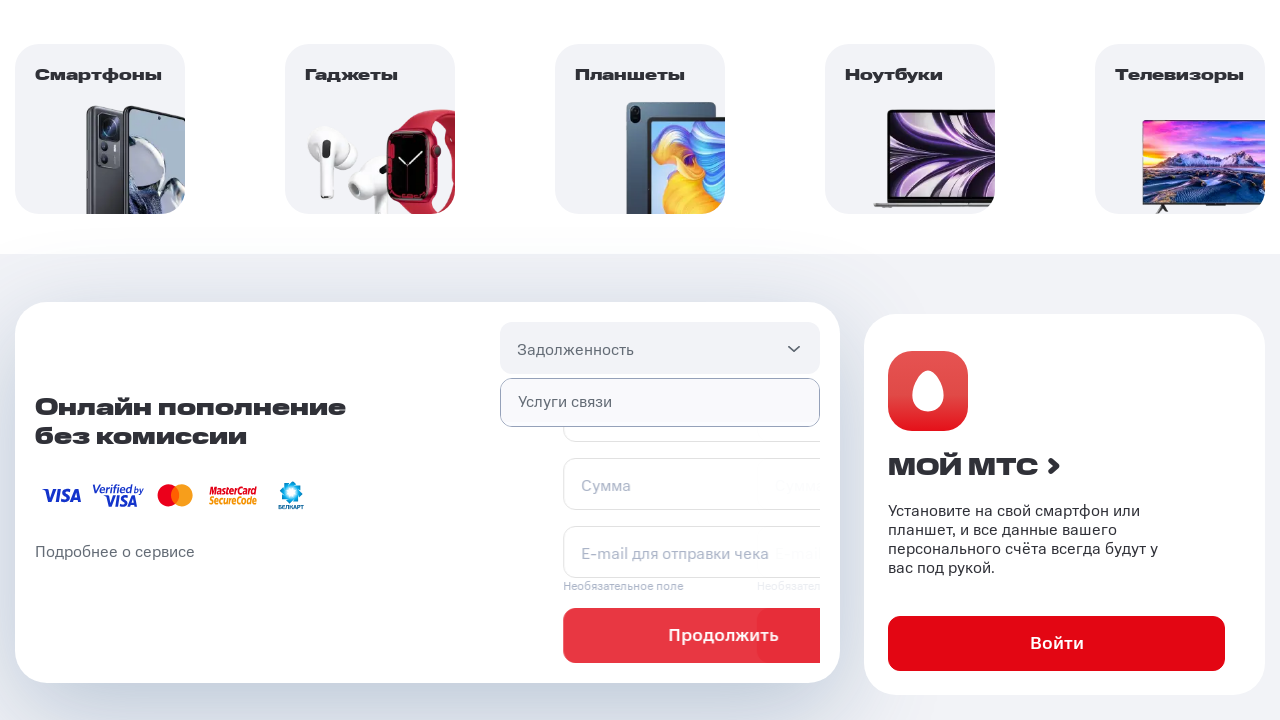

Account number field loaded
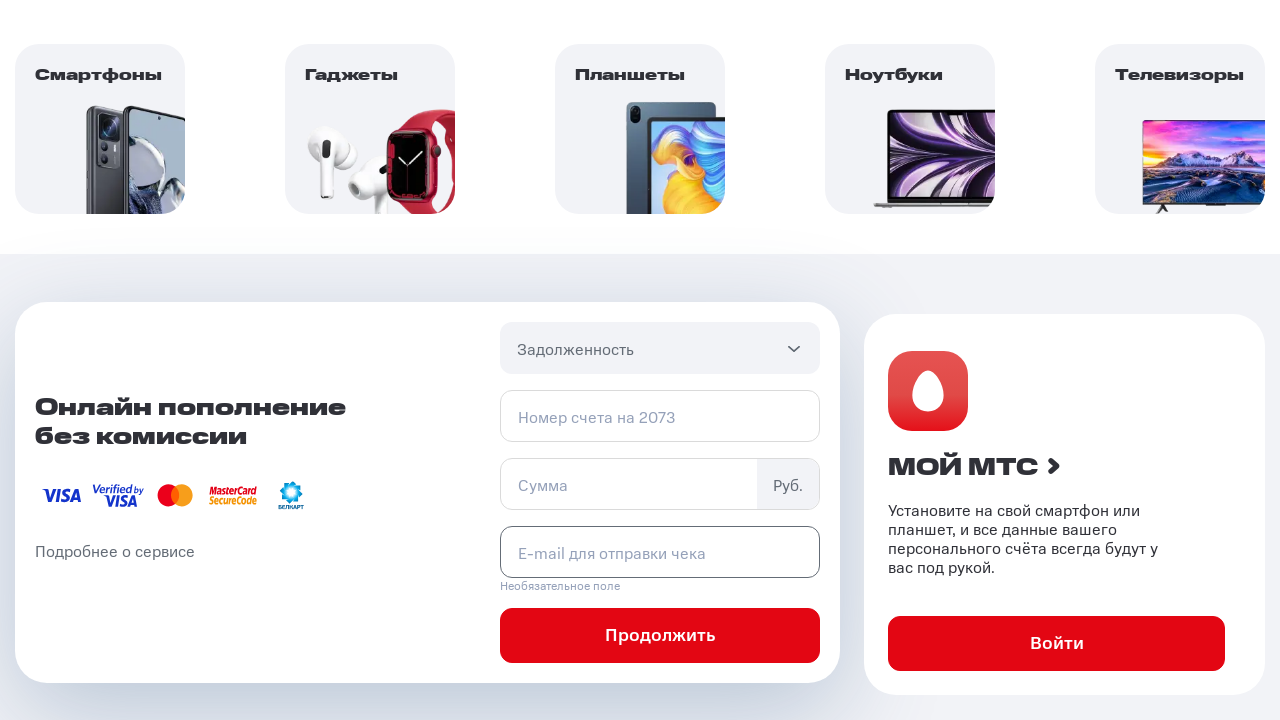

Payment amount field loaded
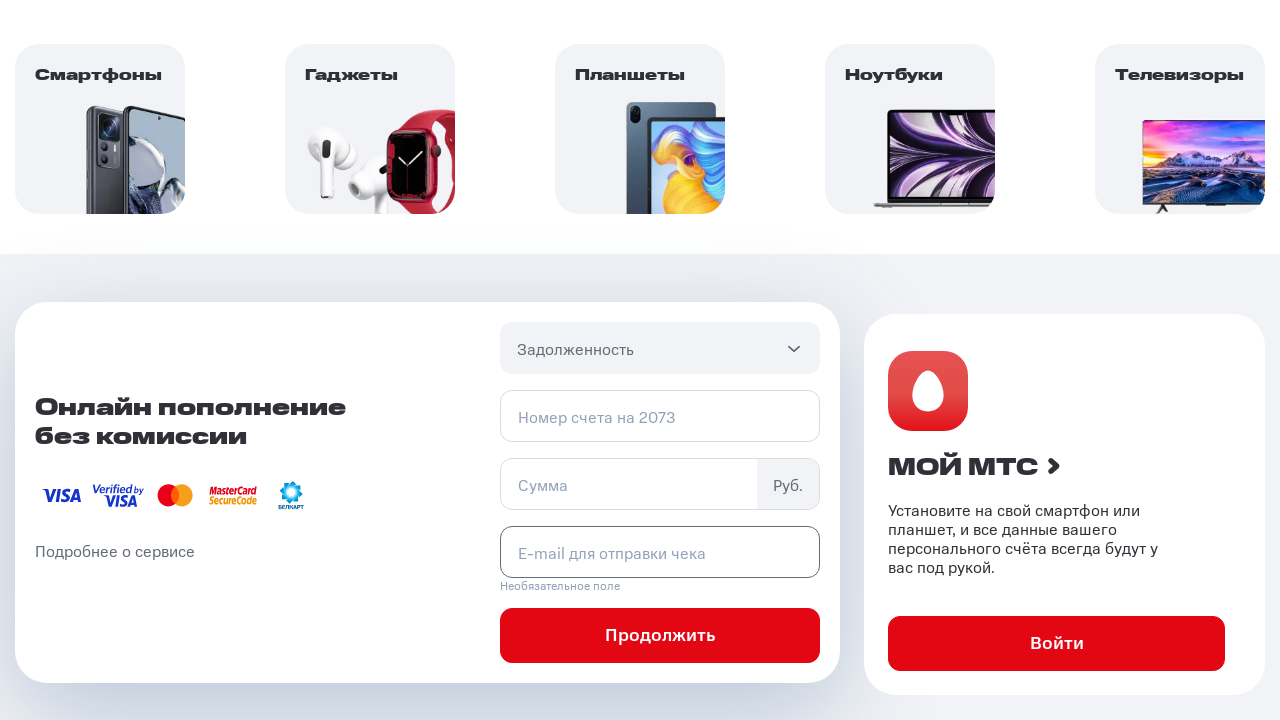

Email field loaded
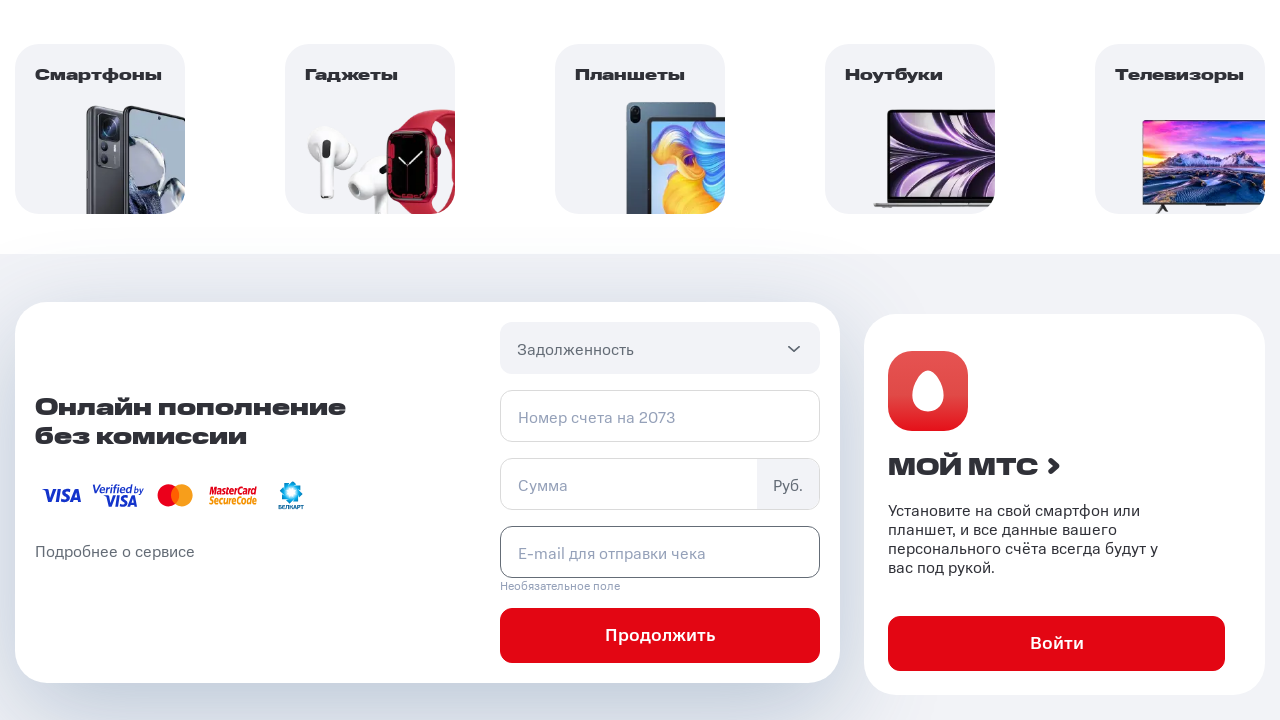

Verified account number field placeholder text is 'Номер счета на 2073'
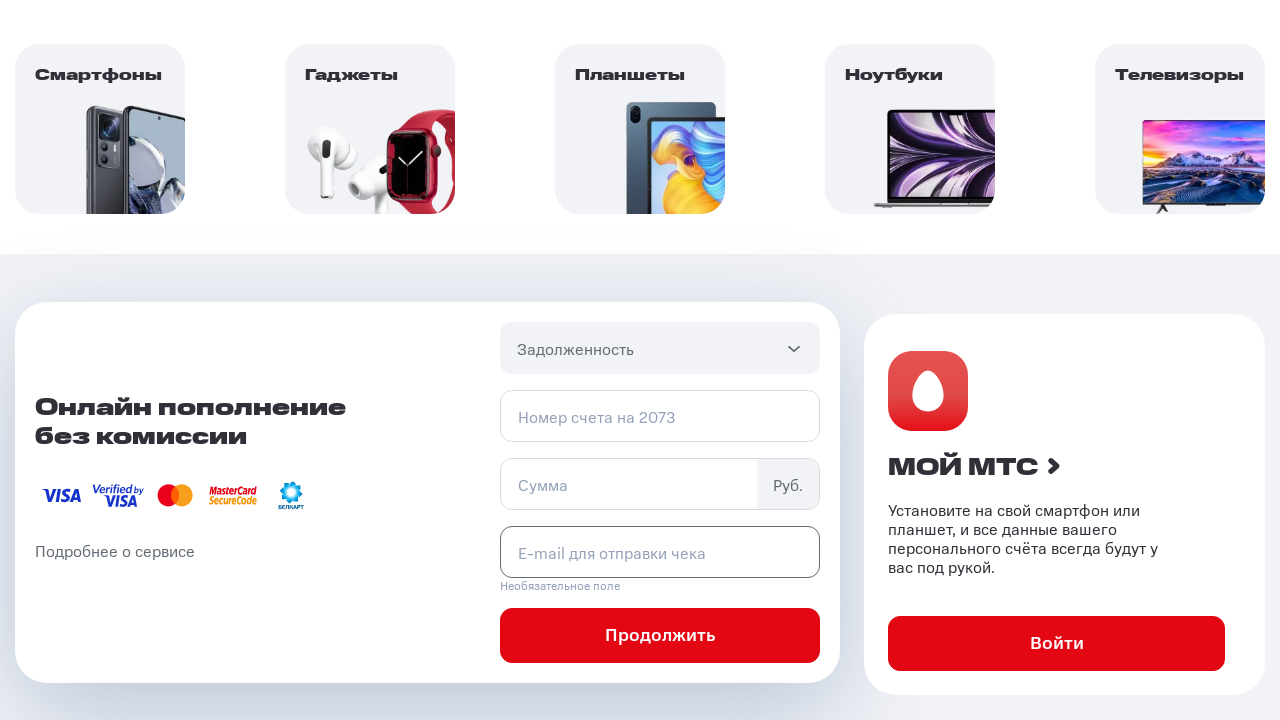

Verified payment amount field placeholder text is 'Сумма'
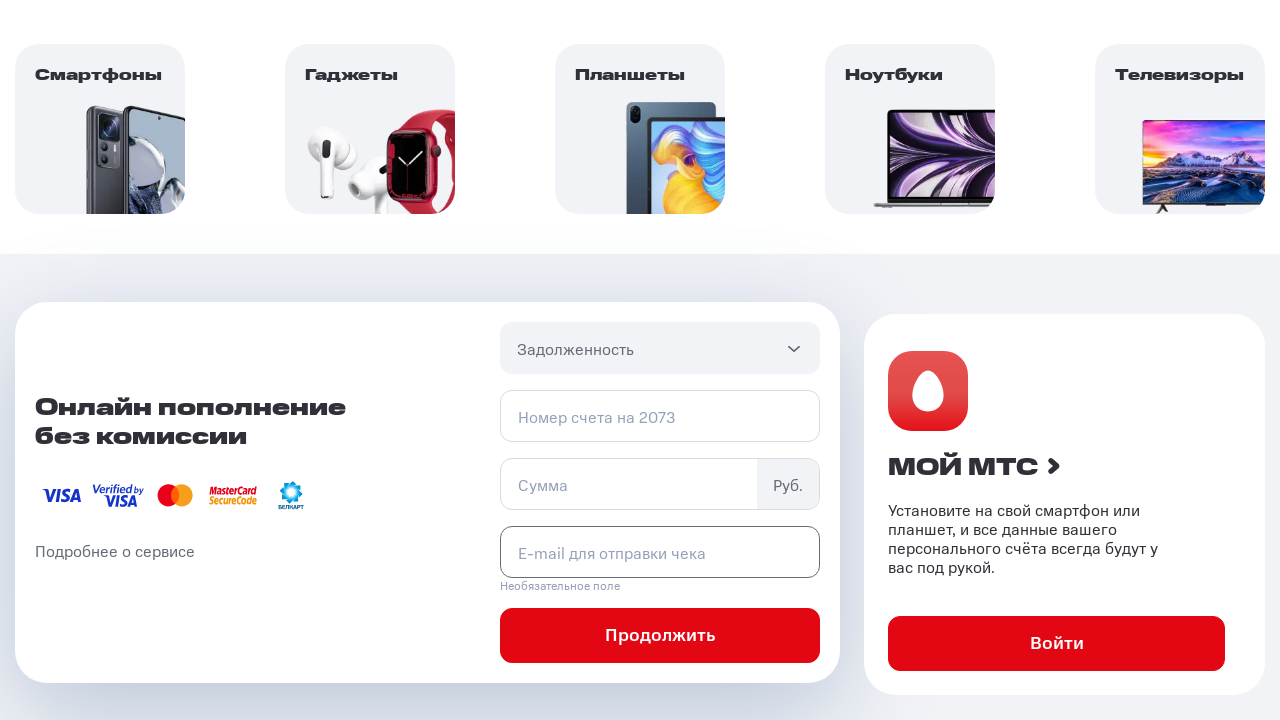

Verified email field placeholder text is 'E-mail для отправки чека'
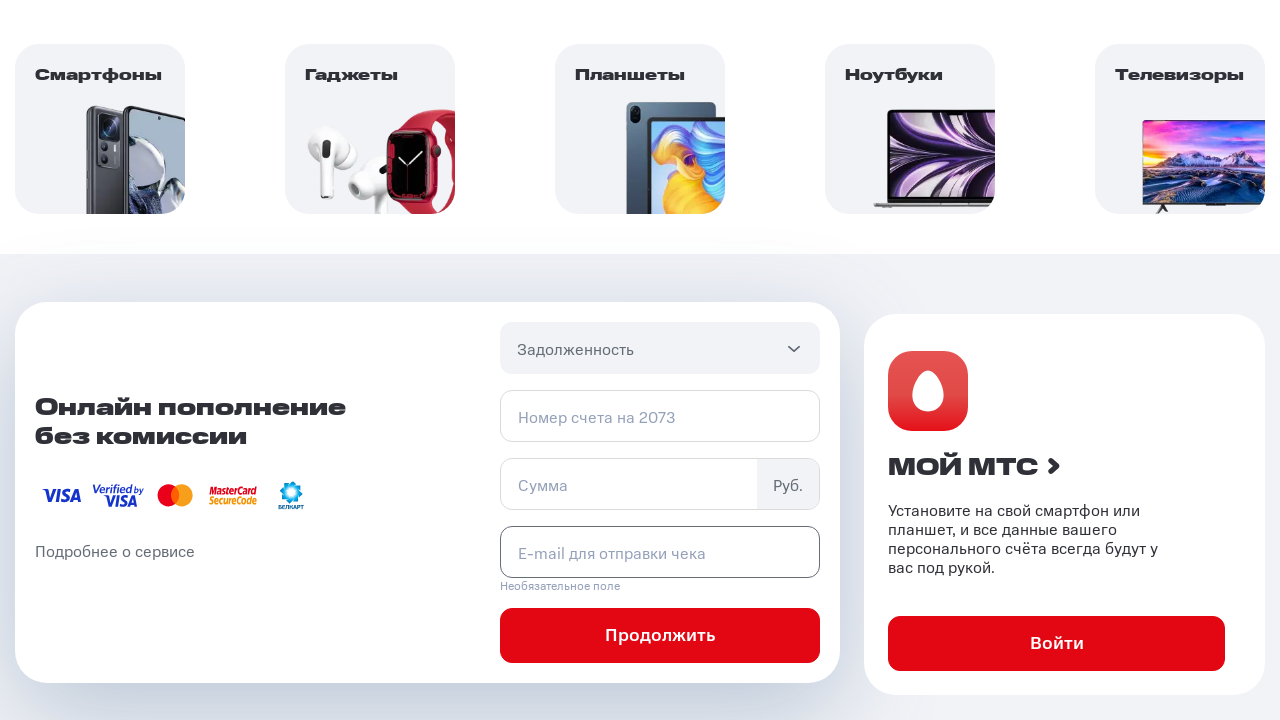

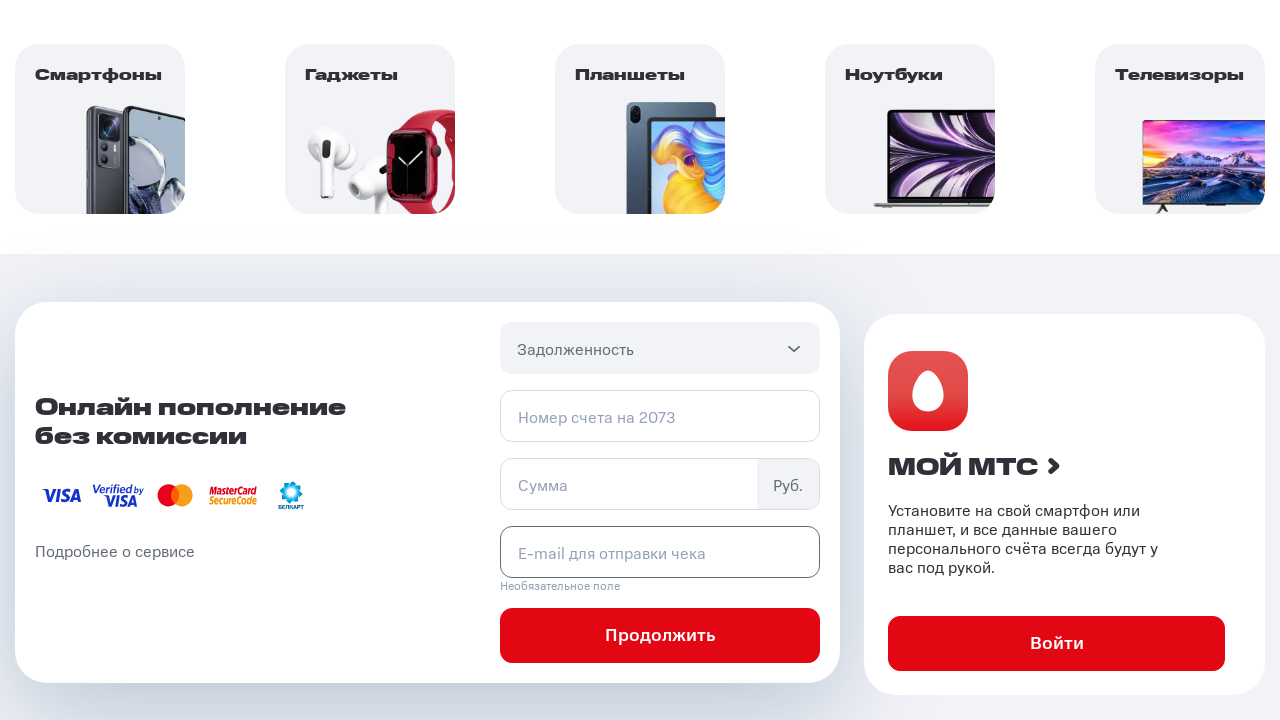